Tests drag and drop functionality on jQuery UI demo page by dragging an element and dropping it onto a target

Starting URL: https://jqueryui.com/droppable

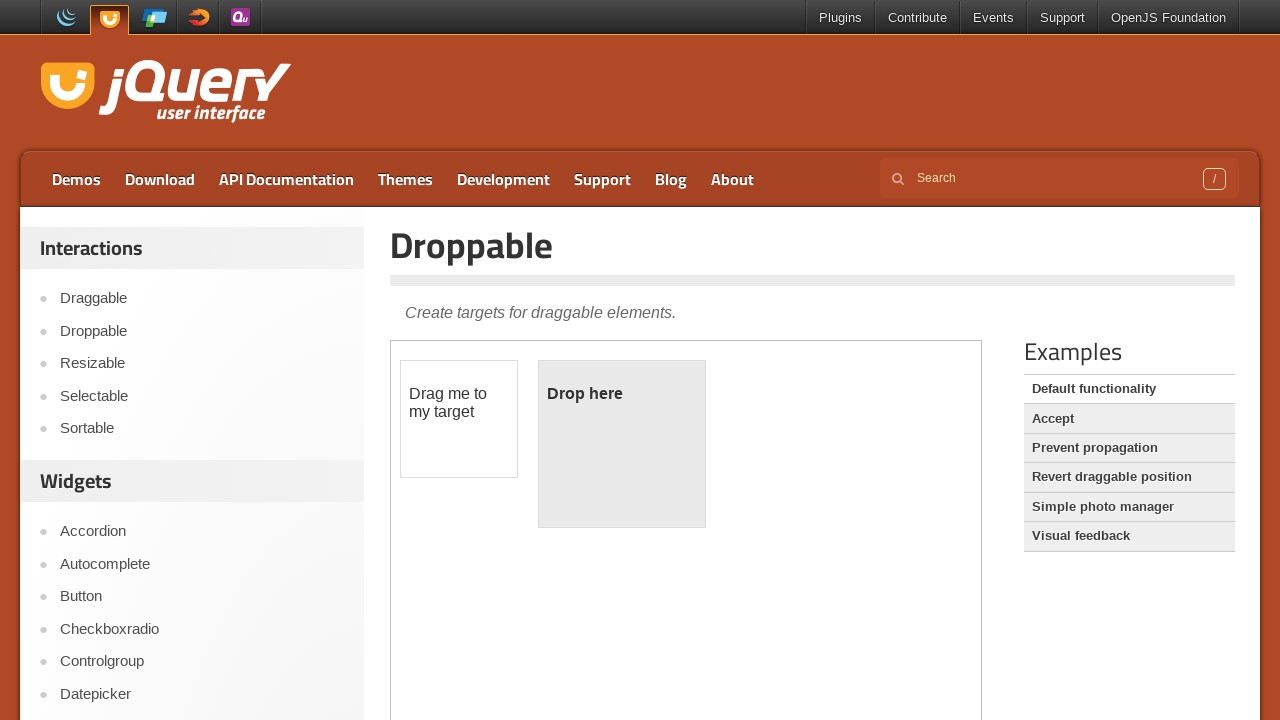

Located the iframe containing the drag and drop demo
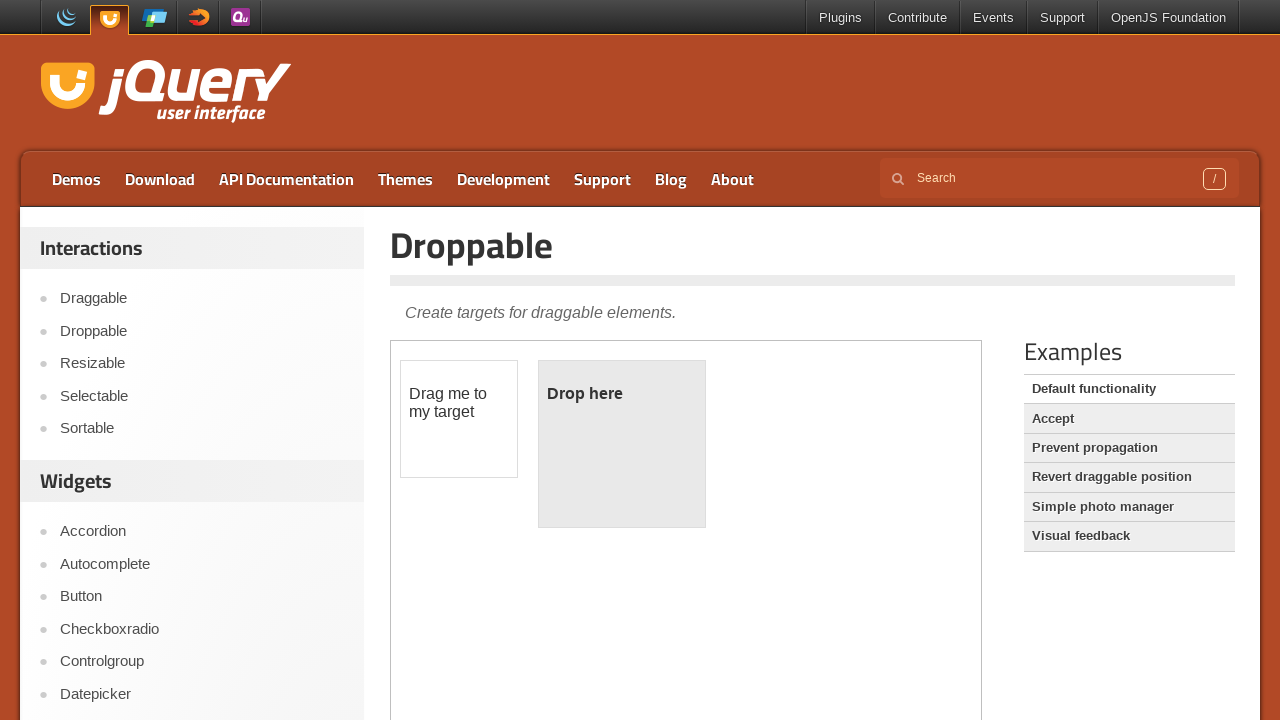

Set frame_page reference to the iframe
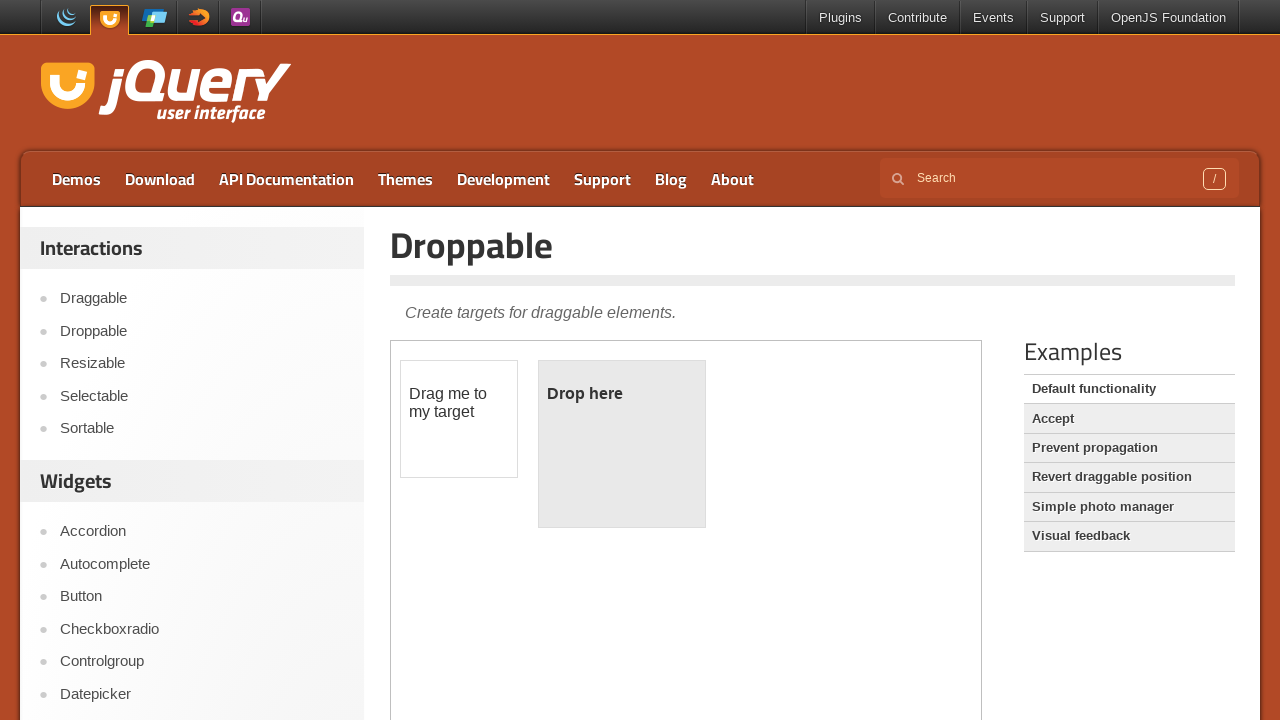

Located the draggable element with id 'draggable'
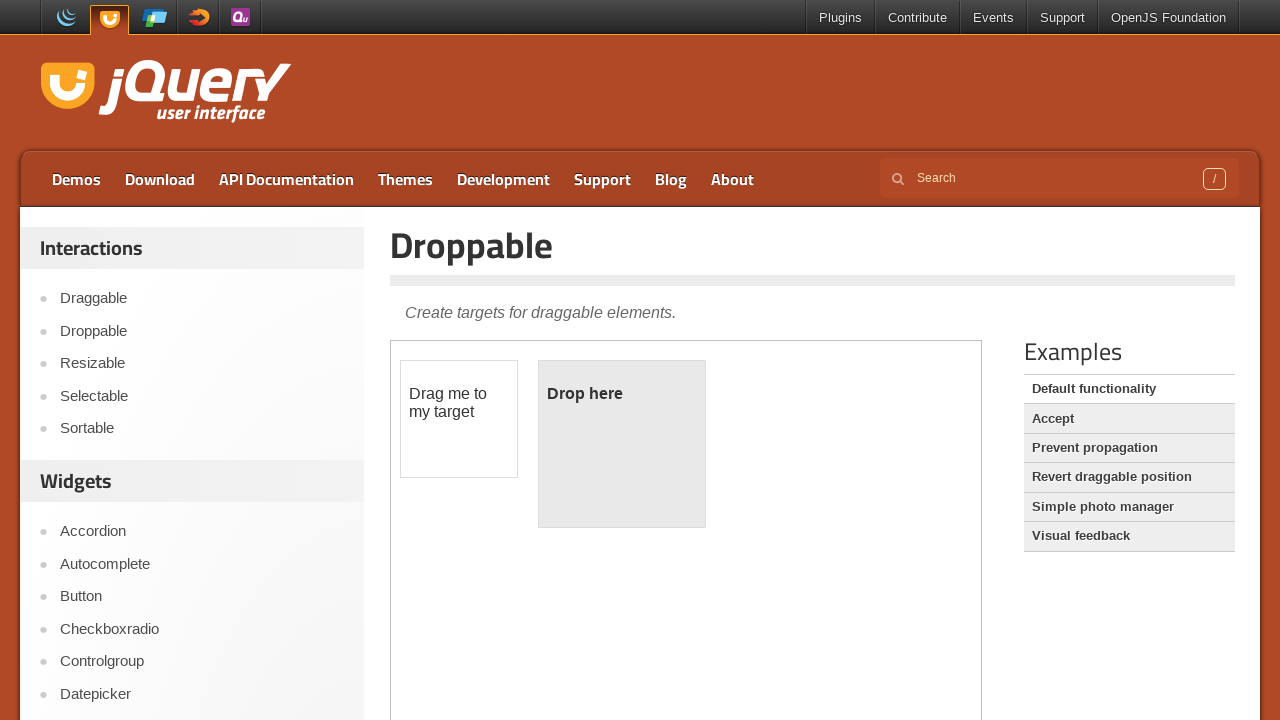

Located the droppable target element with id 'droppable'
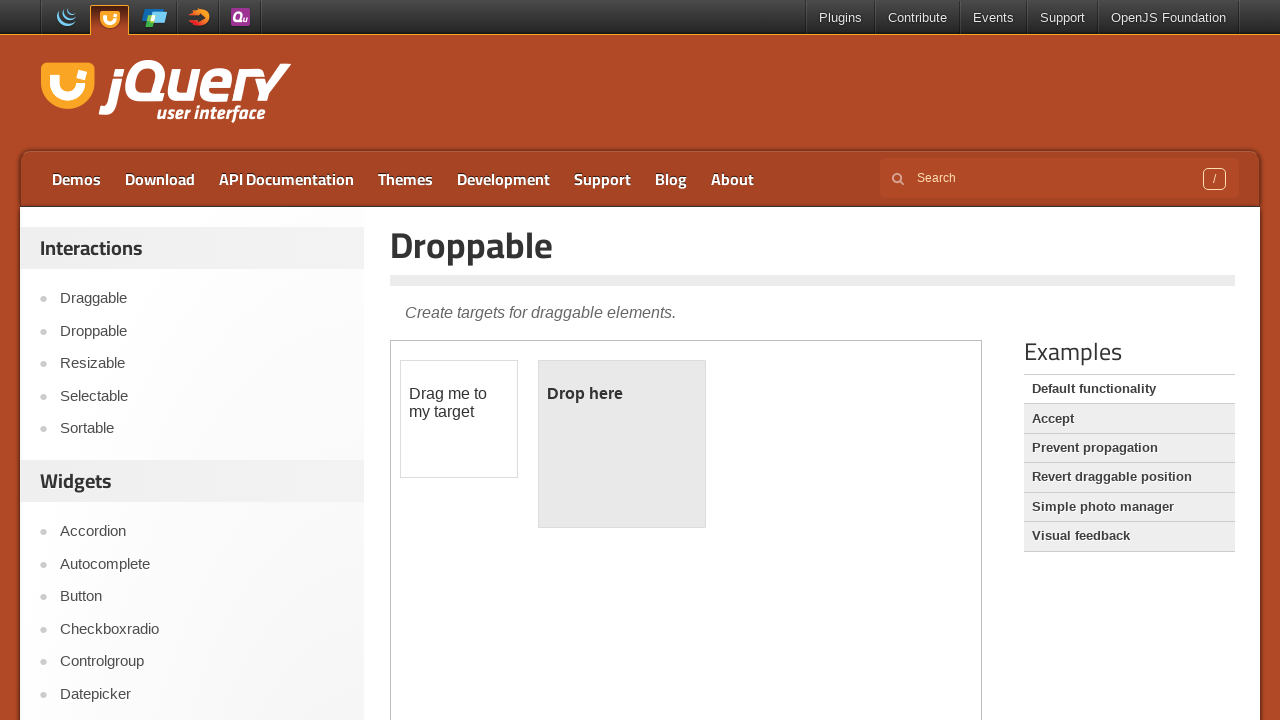

Dragged the draggable element and dropped it onto the droppable target at (622, 444)
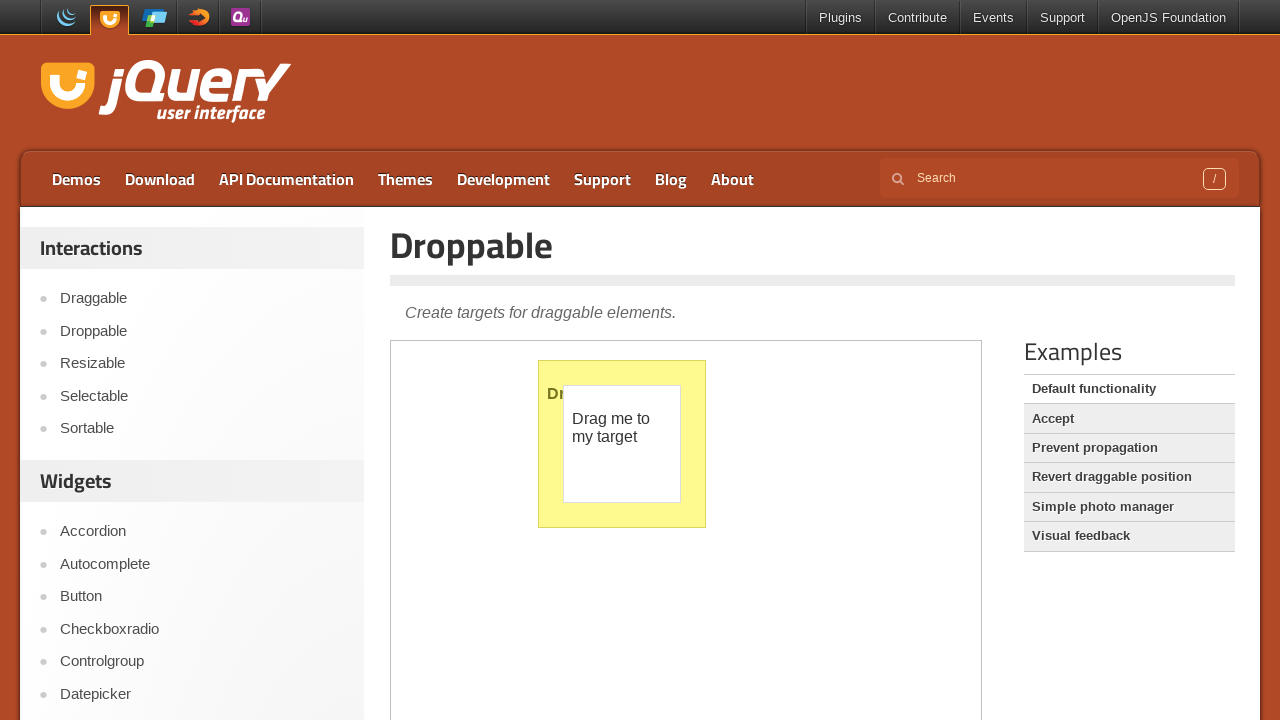

Waited 3 seconds for drag and drop animation to complete
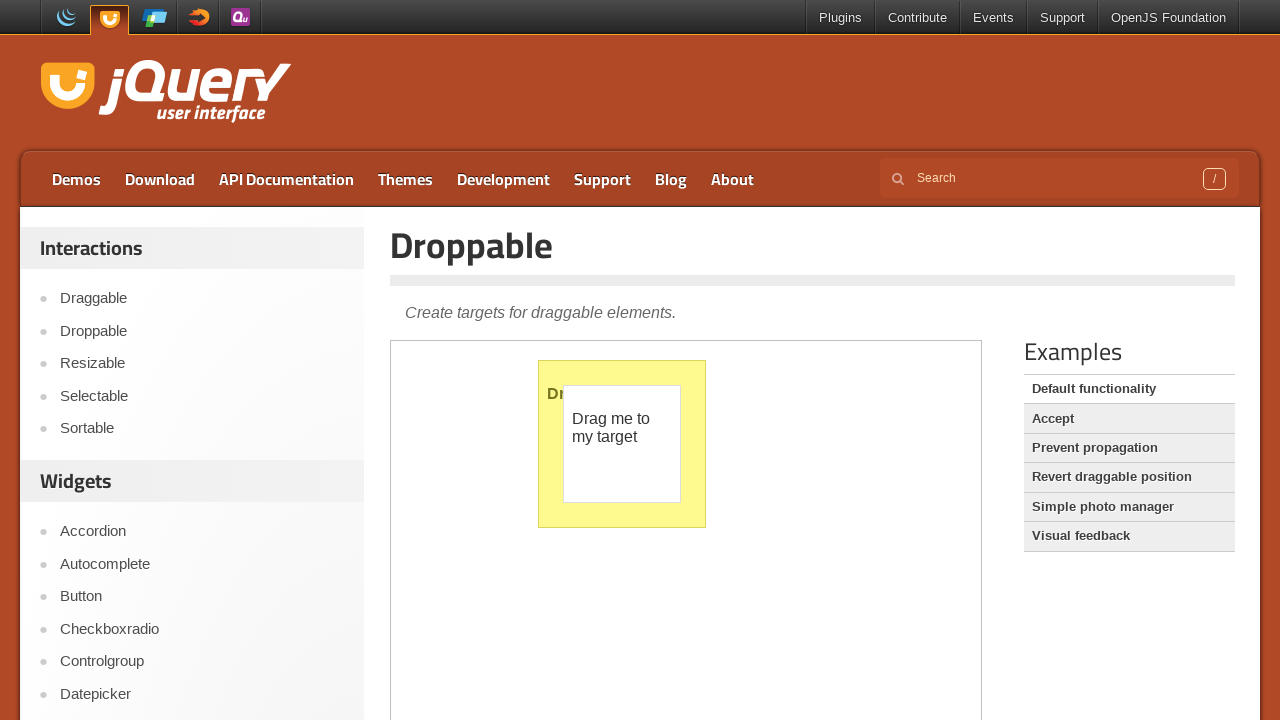

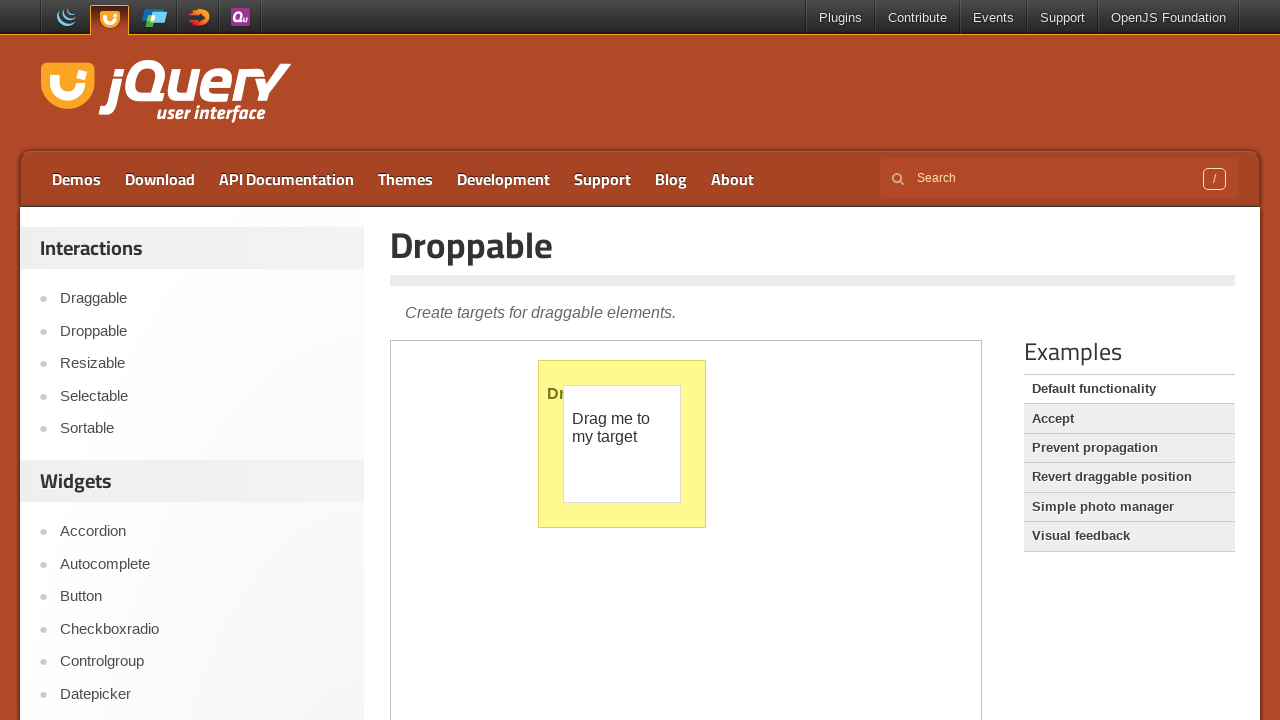